Tests dynamic controls page by verifying a textbox is initially disabled, clicking the Enable button, waiting for the textbox to become enabled, and verifying the "It's enabled!" message appears.

Starting URL: https://the-internet.herokuapp.com/dynamic_controls

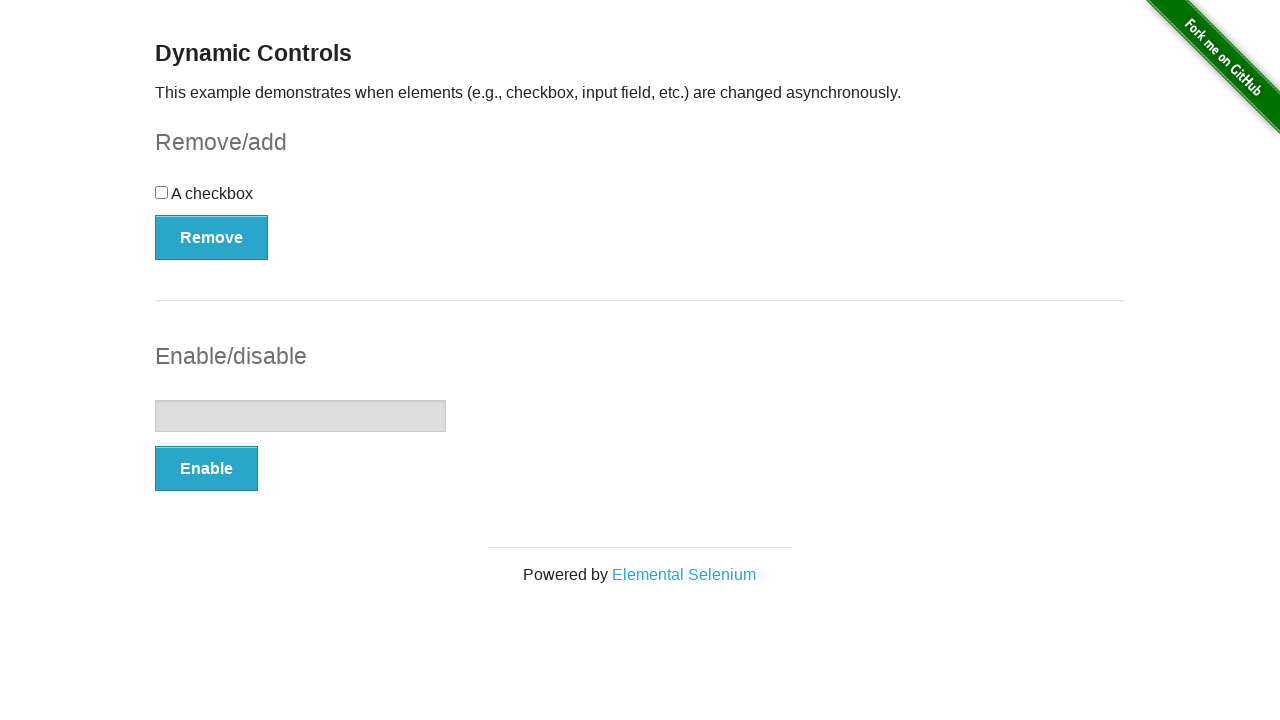

Verified textbox is initially disabled
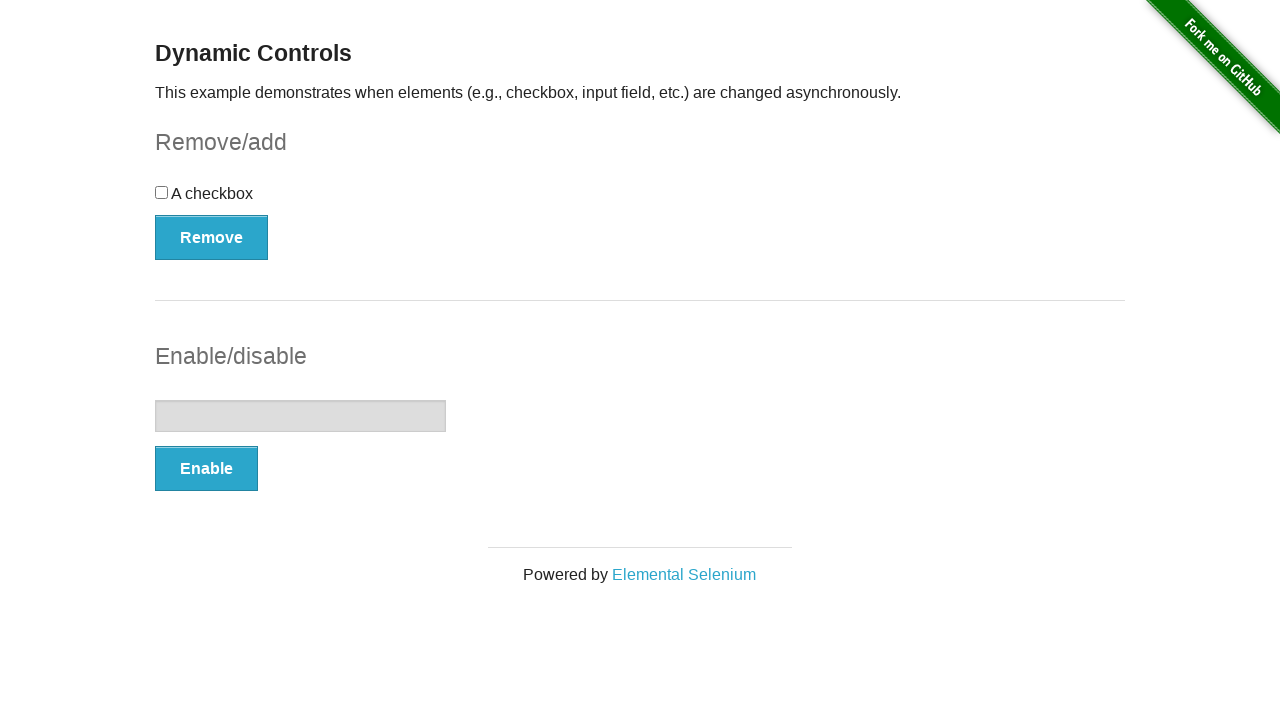

Clicked the Enable button at (206, 469) on xpath=//button[text()='Enable']
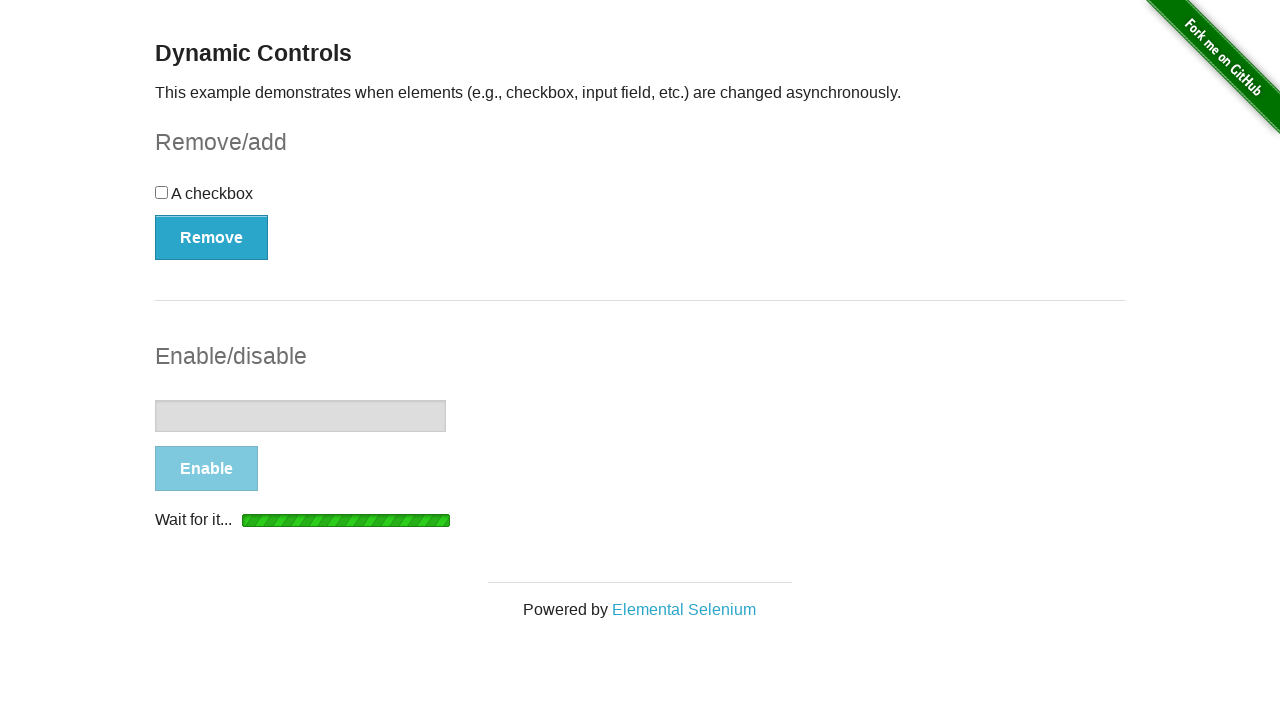

Textbox element attached to DOM
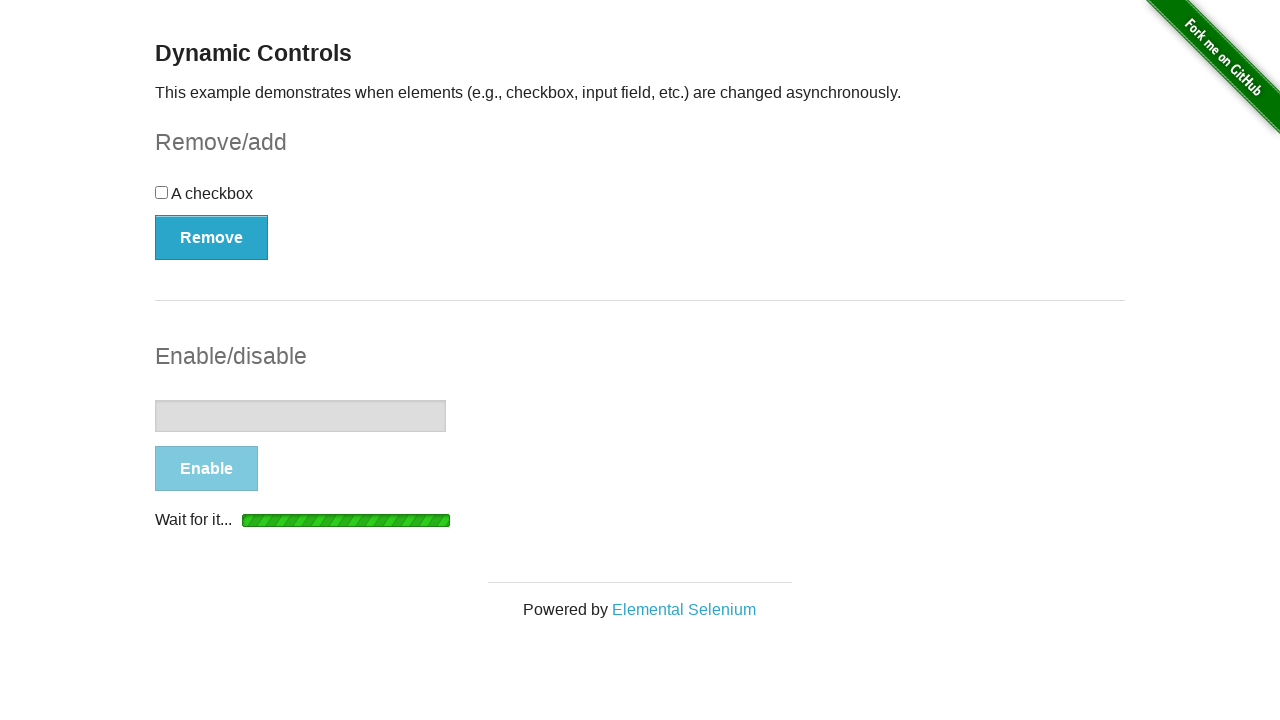

Waited for textbox disabled property to become false
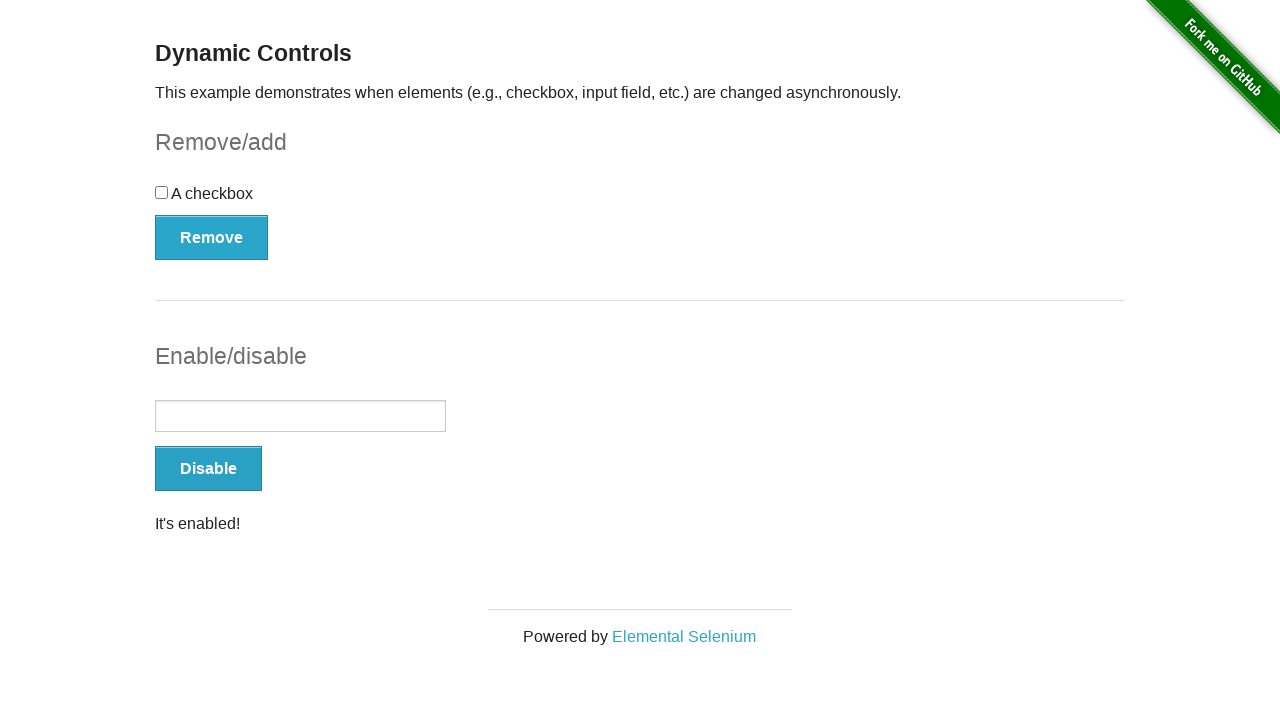

Verified textbox is now enabled
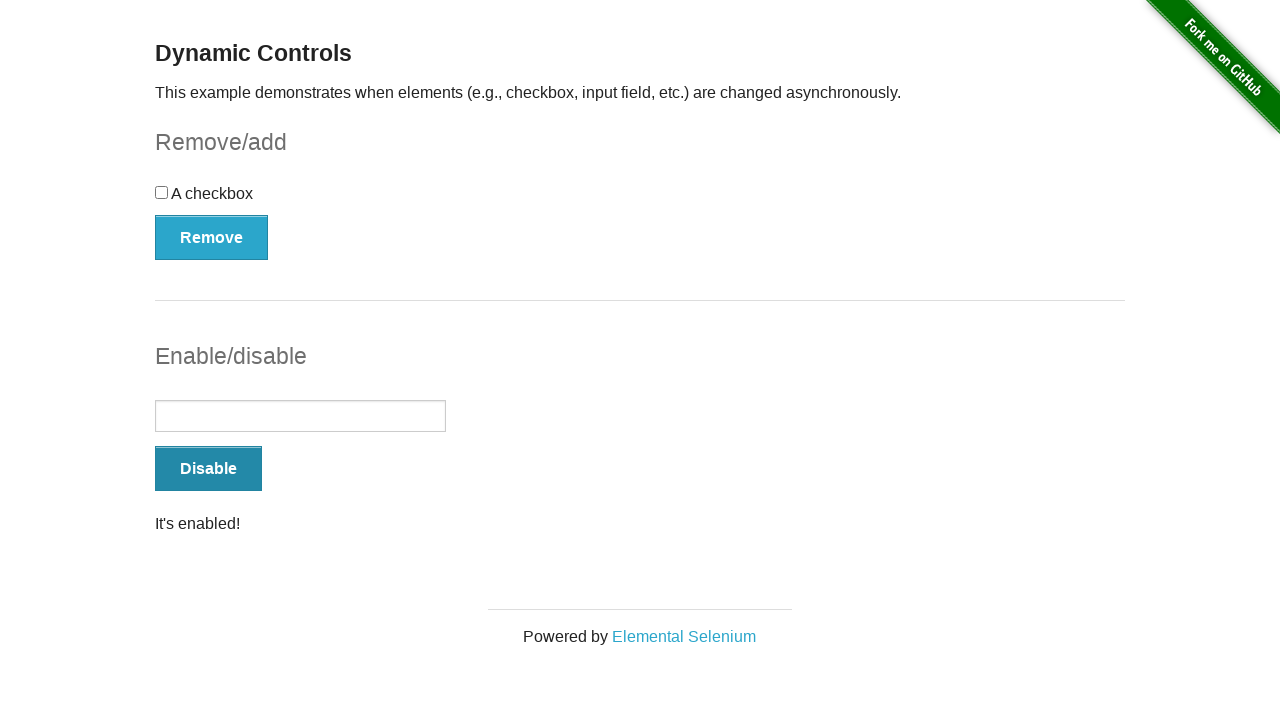

Verified 'It's enabled!' message is visible
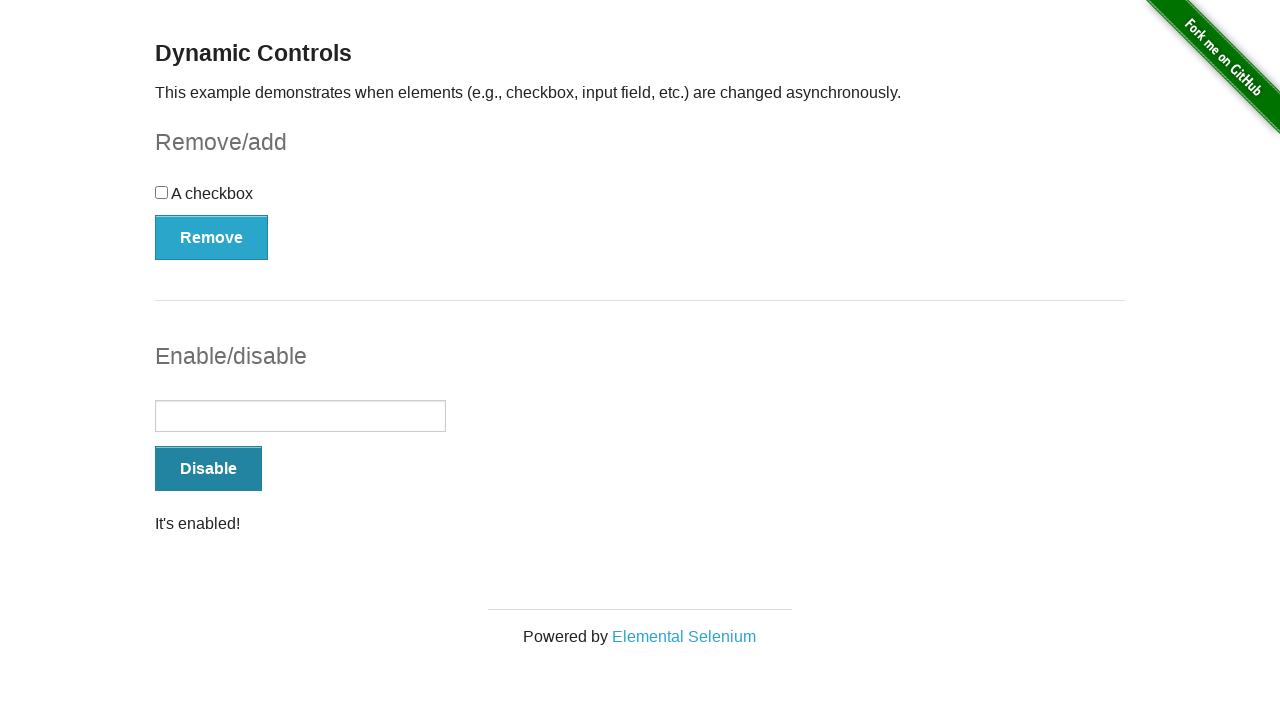

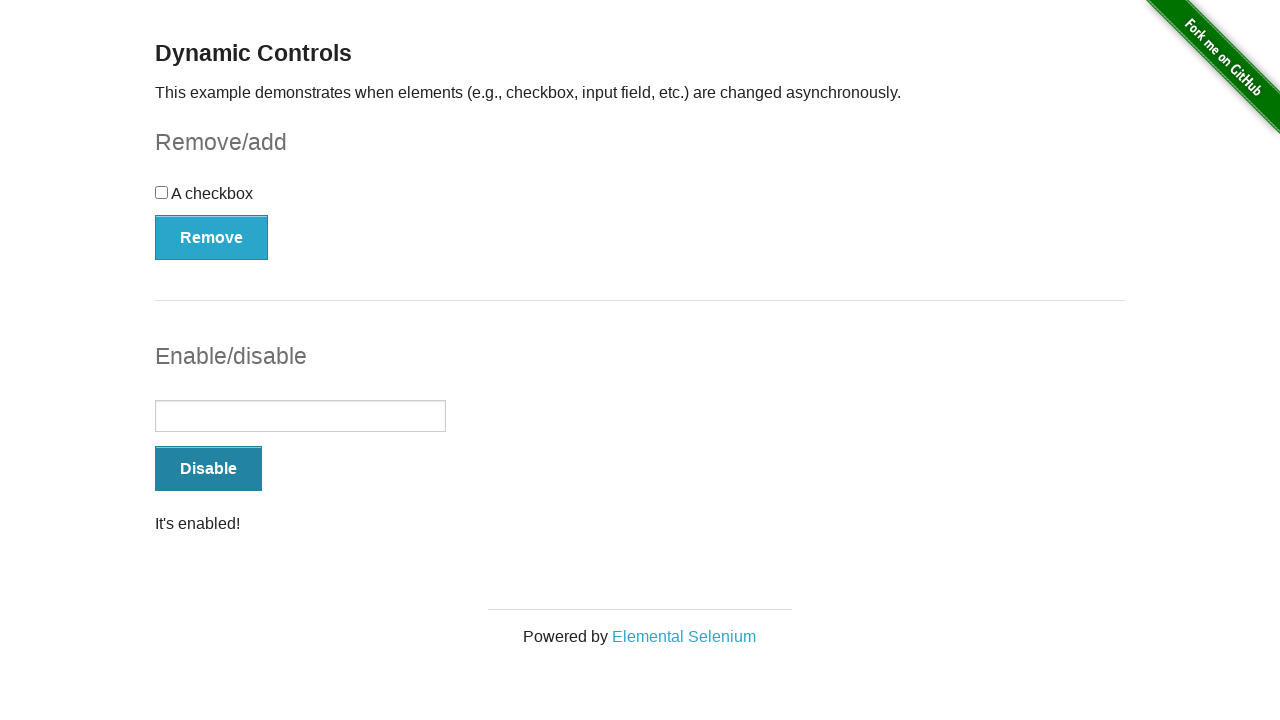